Basic browser automation that navigates to Rahul Shetty Academy website and verifies the page loads by checking the title and URL are accessible.

Starting URL: https://rahulshettyacademy.com

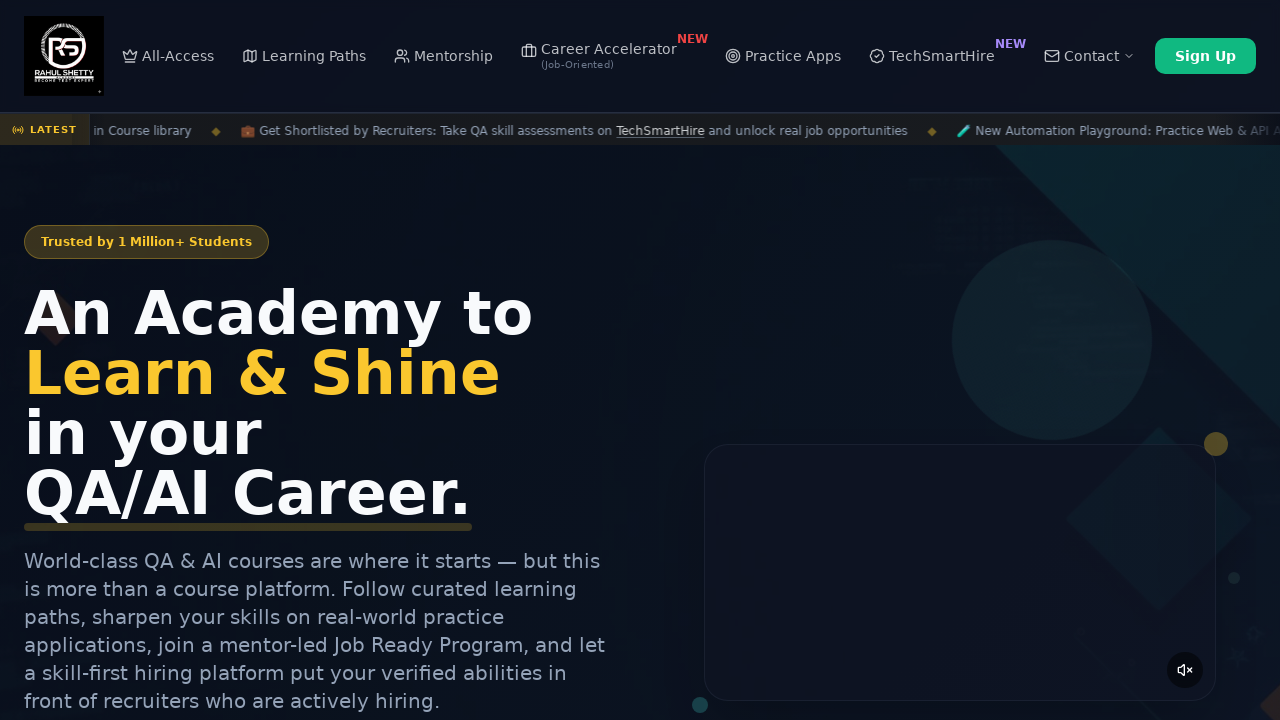

Waited for page to reach domcontentloaded state
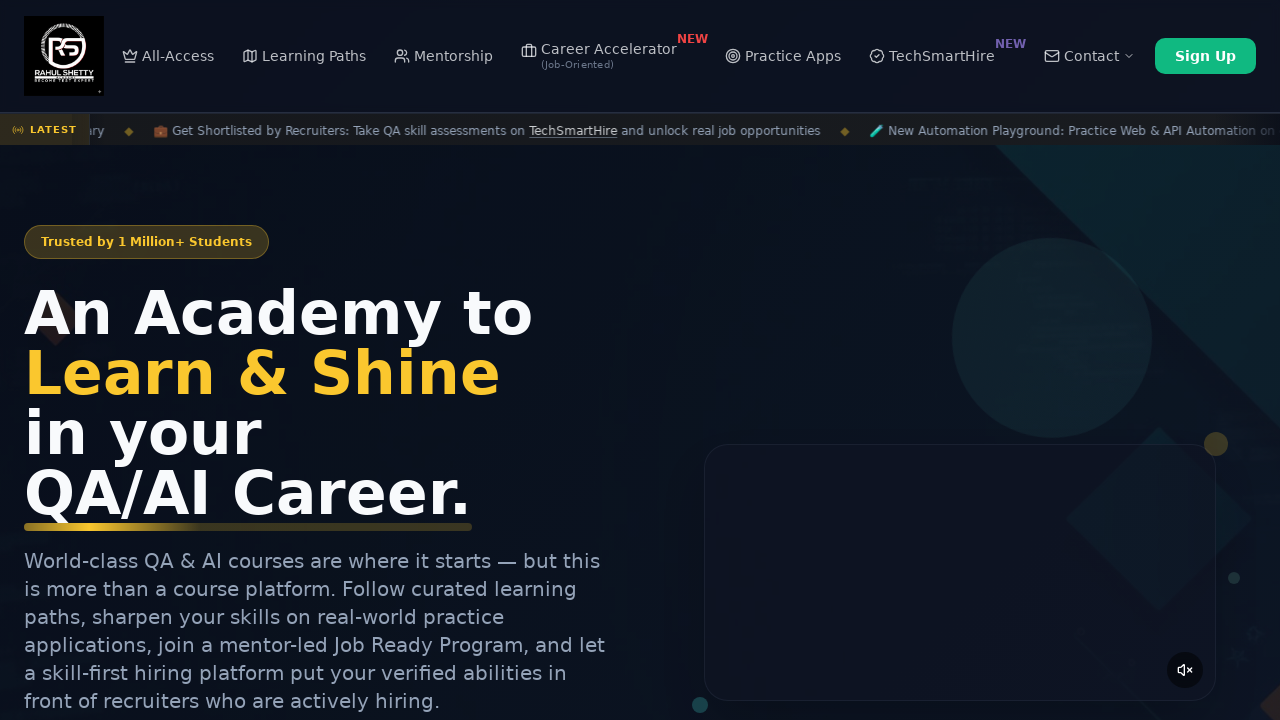

Retrieved page title: Rahul Shetty Academy | QA Automation, Playwright, AI Testing & Online Training
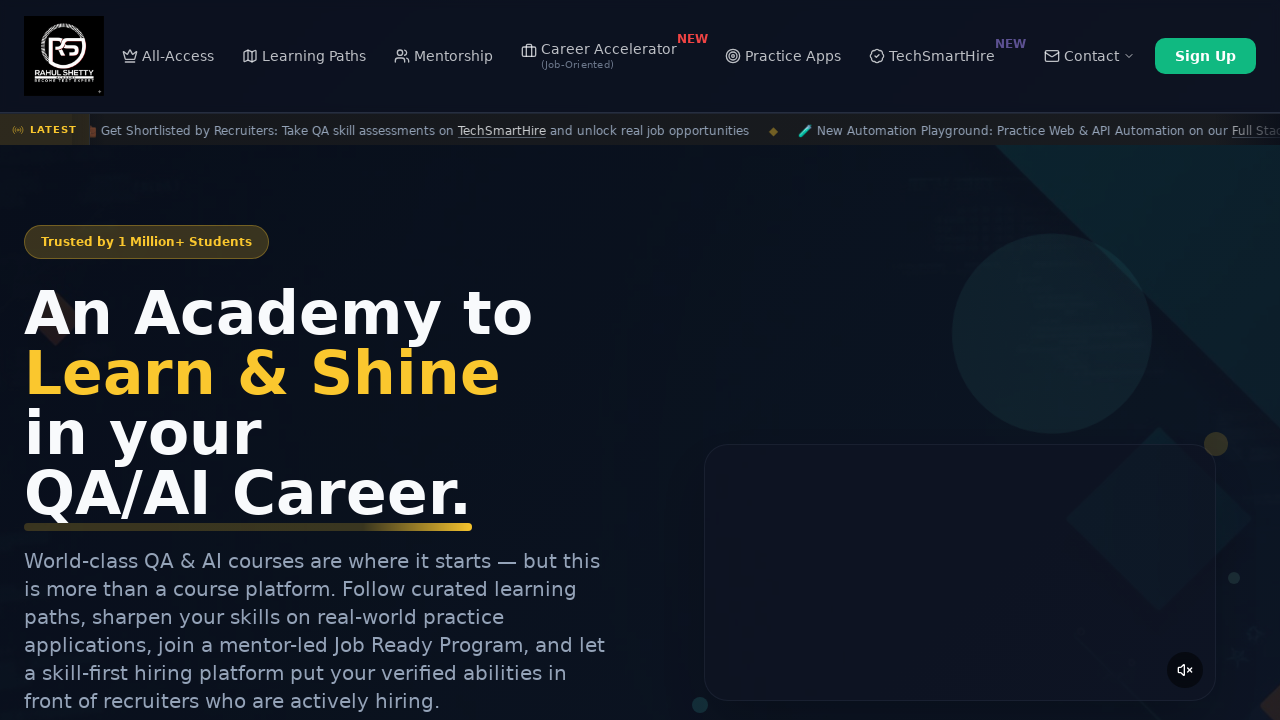

Retrieved current URL: https://rahulshettyacademy.com/
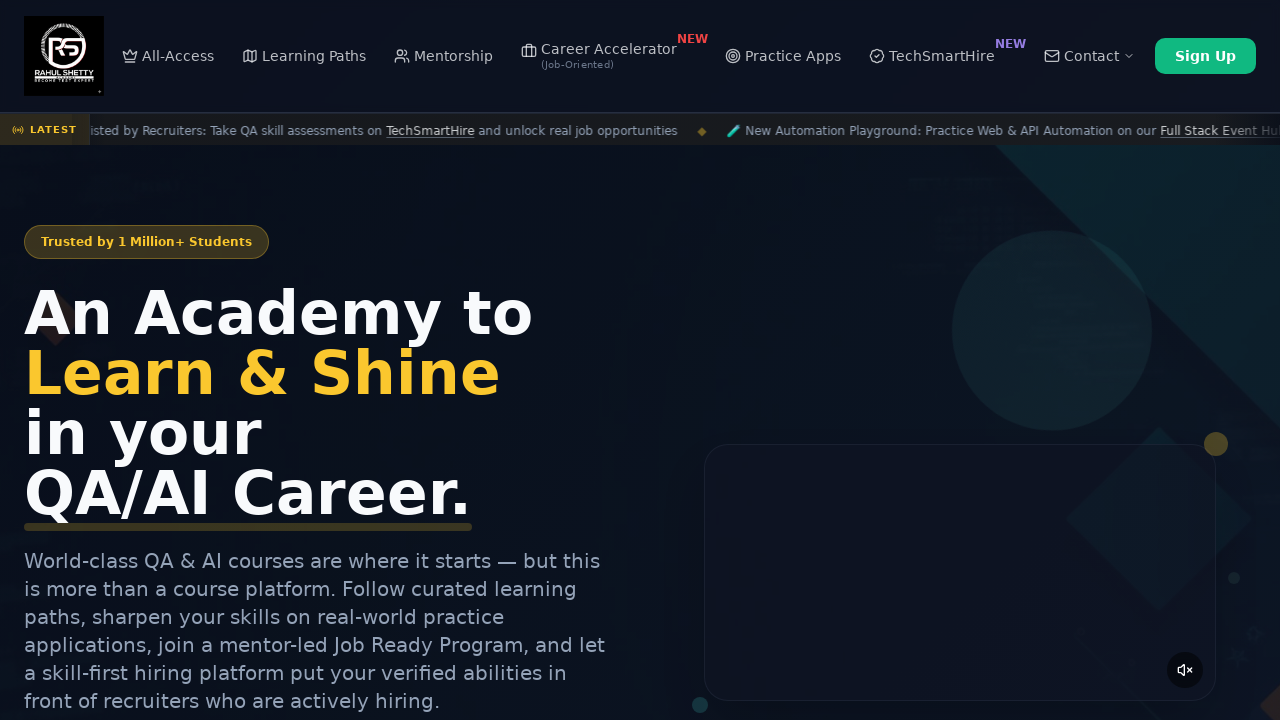

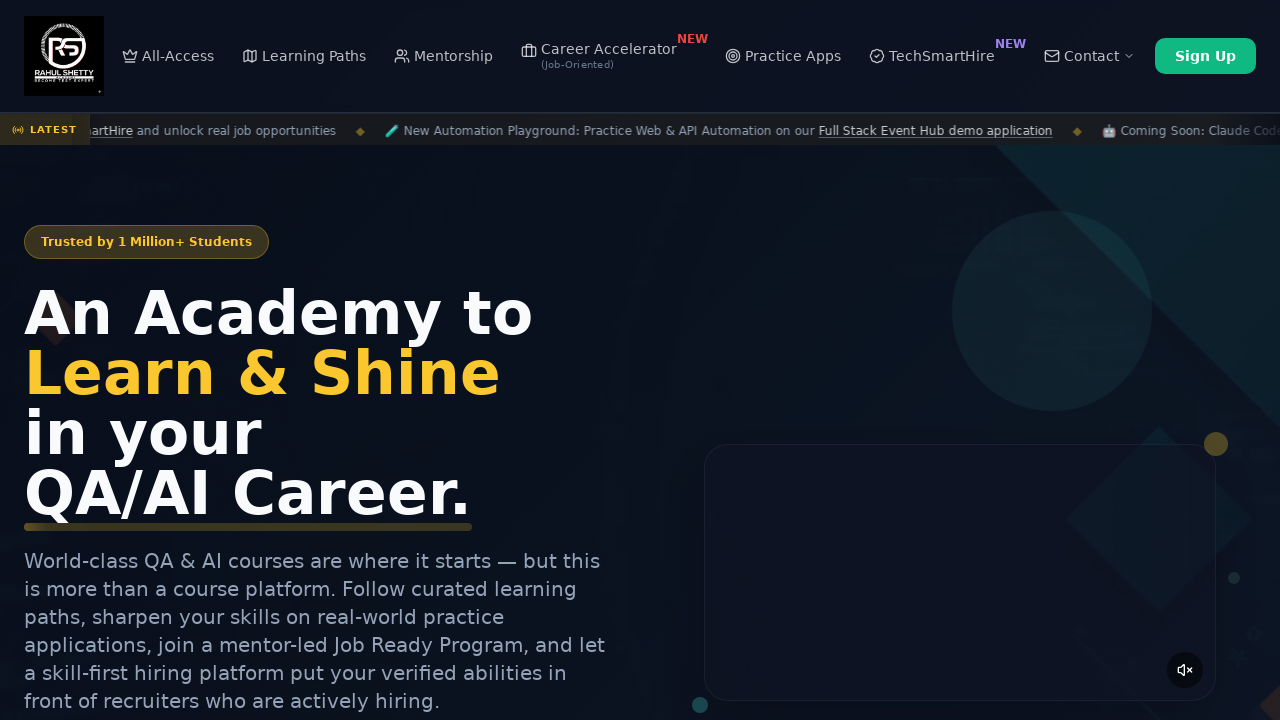